Tests browser alert handling by clicking a button to trigger a CONFIRM alert, interacting with the alert dialog, and verifying the result message is displayed.

Starting URL: https://training-support.net/webelements/alerts

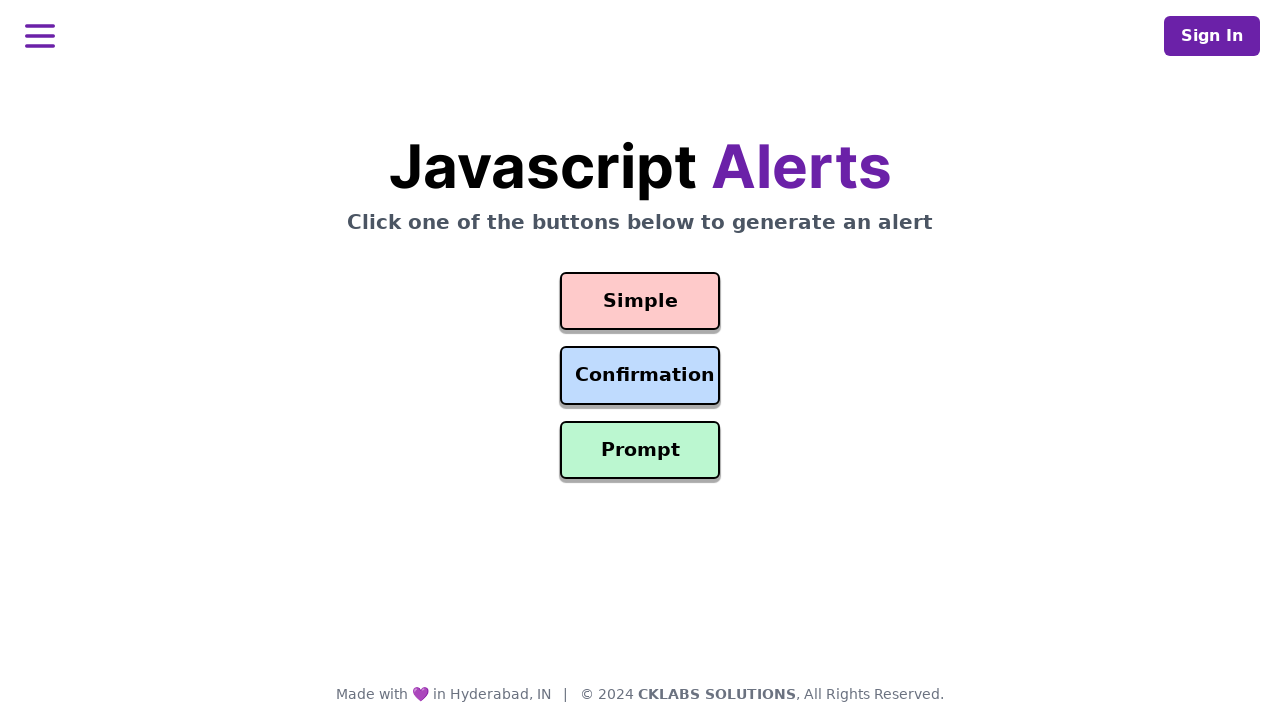

Clicked confirmation button to trigger CONFIRM alert at (640, 376) on #confirmation
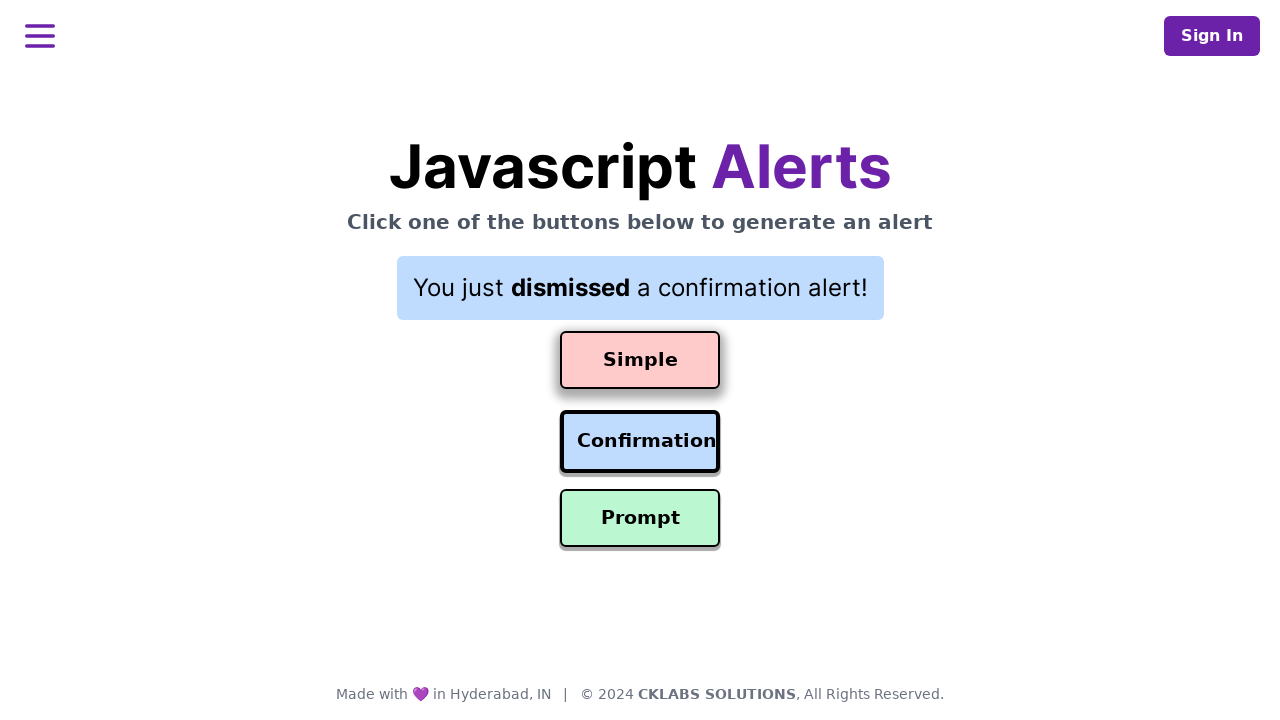

Set up dialog handler to dismiss alert by clicking Cancel
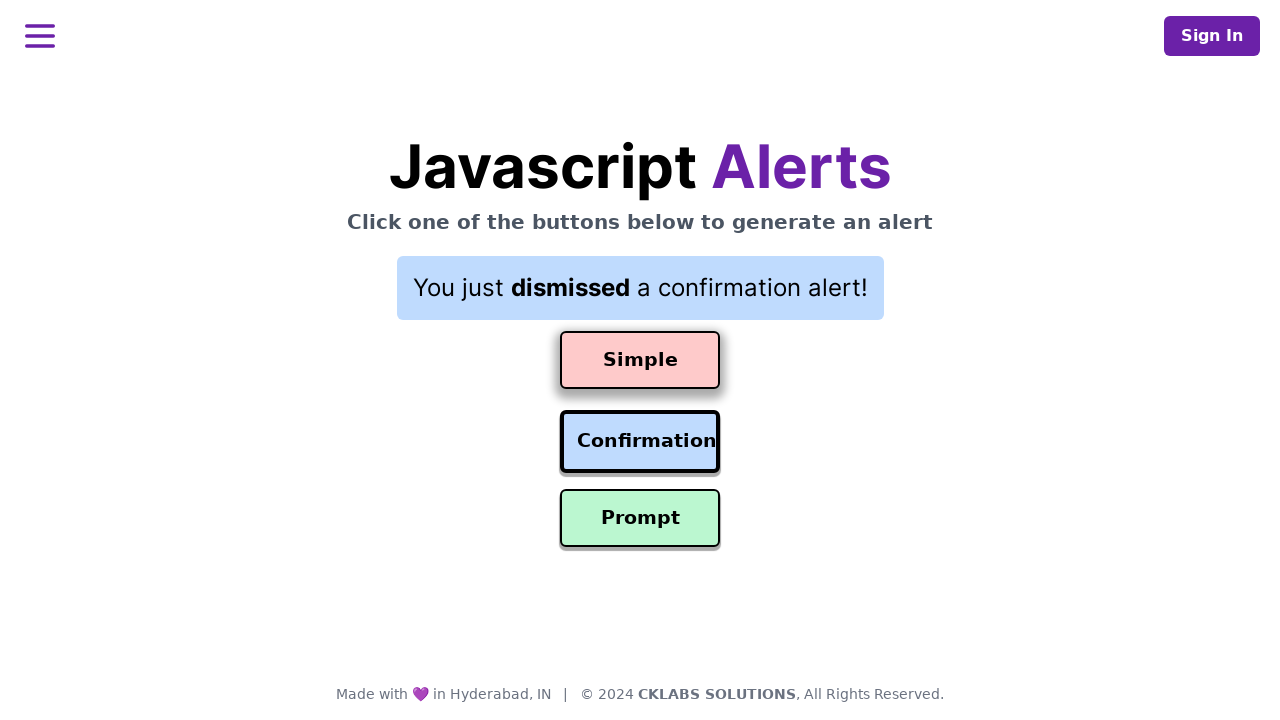

Result message displayed after dismissing alert
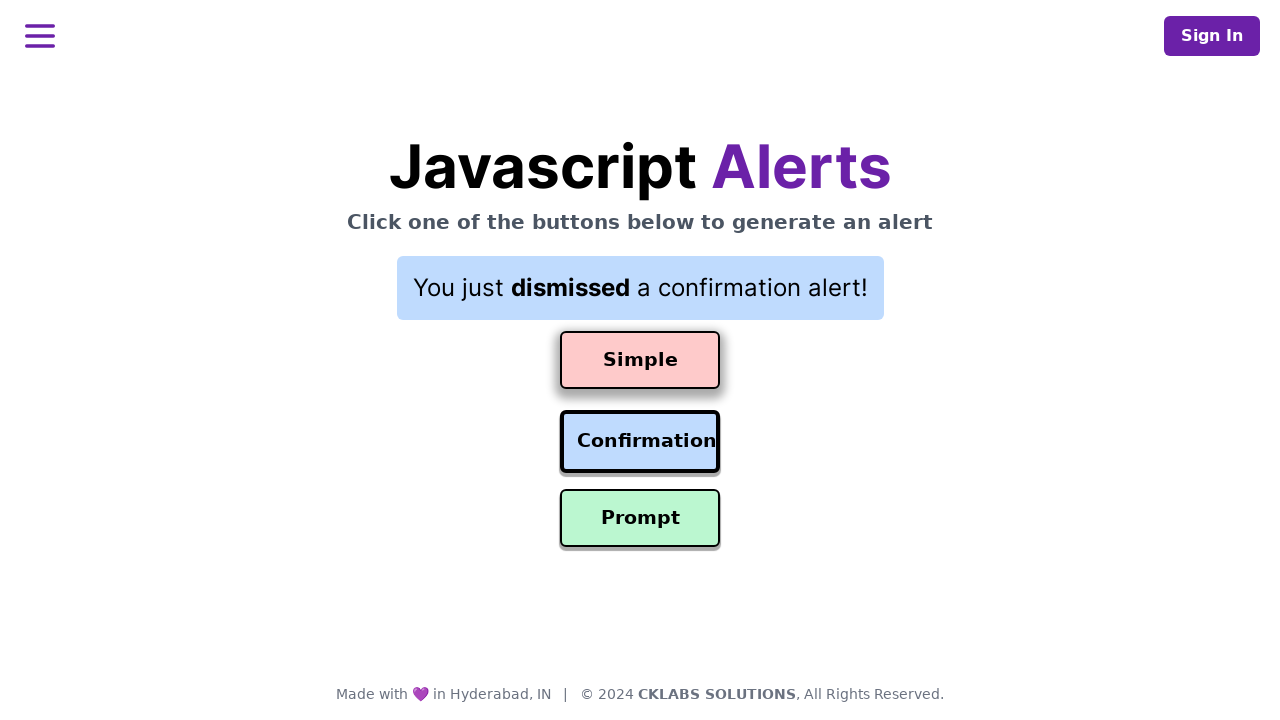

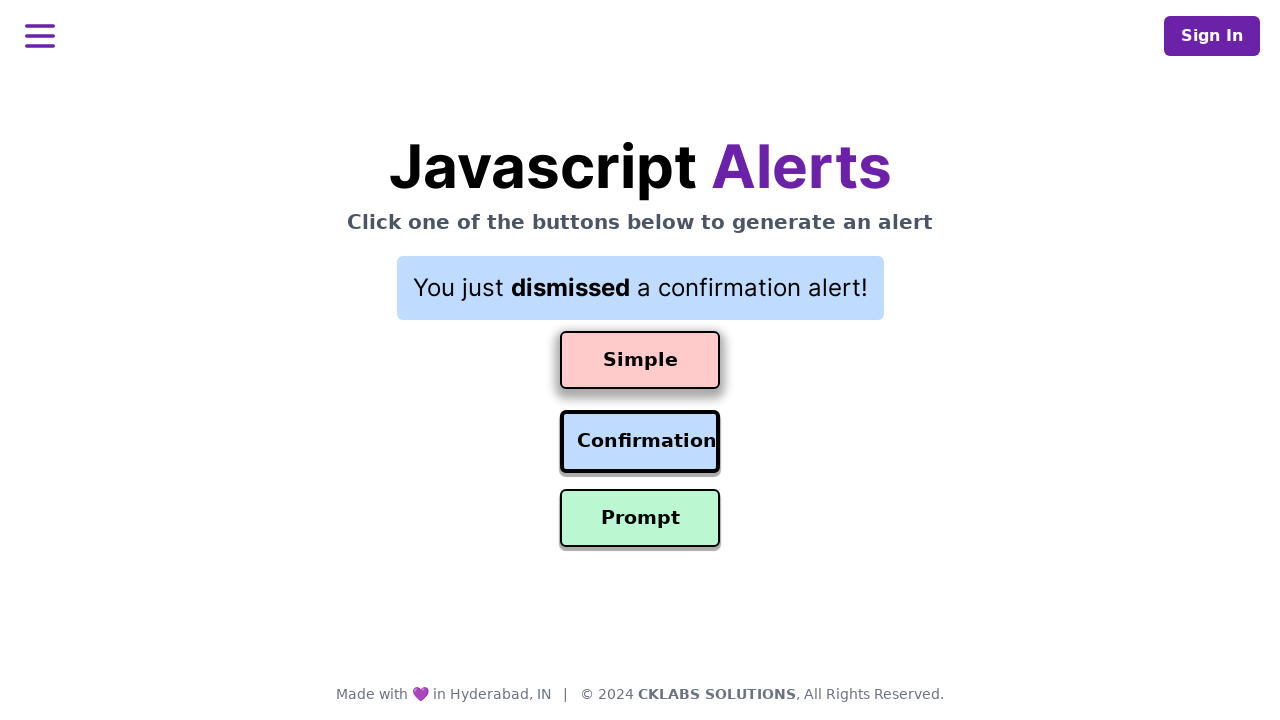